Tests JavaScript confirm dialog interaction on W3Schools tryit editor by clicking a button, accepting the alert, and verifying the result text

Starting URL: https://www.w3schools.com/js/tryit.asp?filename=tryjs_confirm

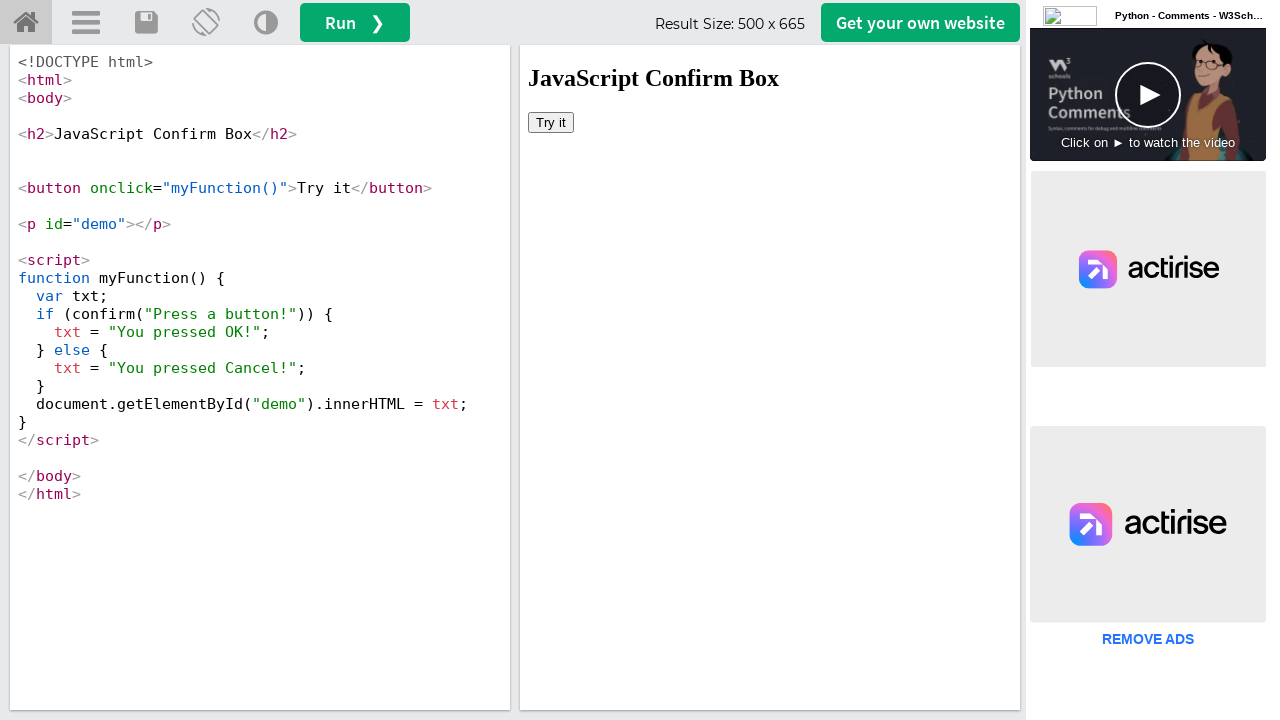

Located iframe with ID 'iframeResult' containing the demo
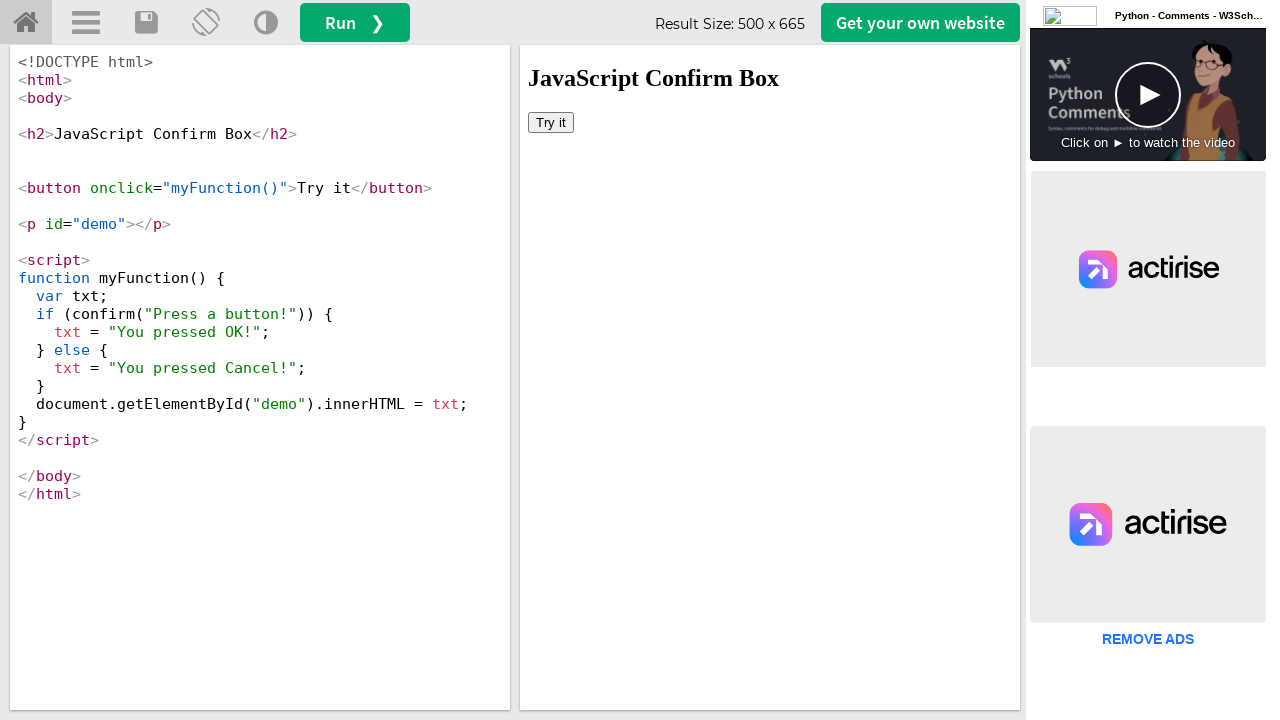

Clicked the 'Try it' button in the iframe at (551, 122) on #iframeResult >> internal:control=enter-frame >> button:has-text('Try it')
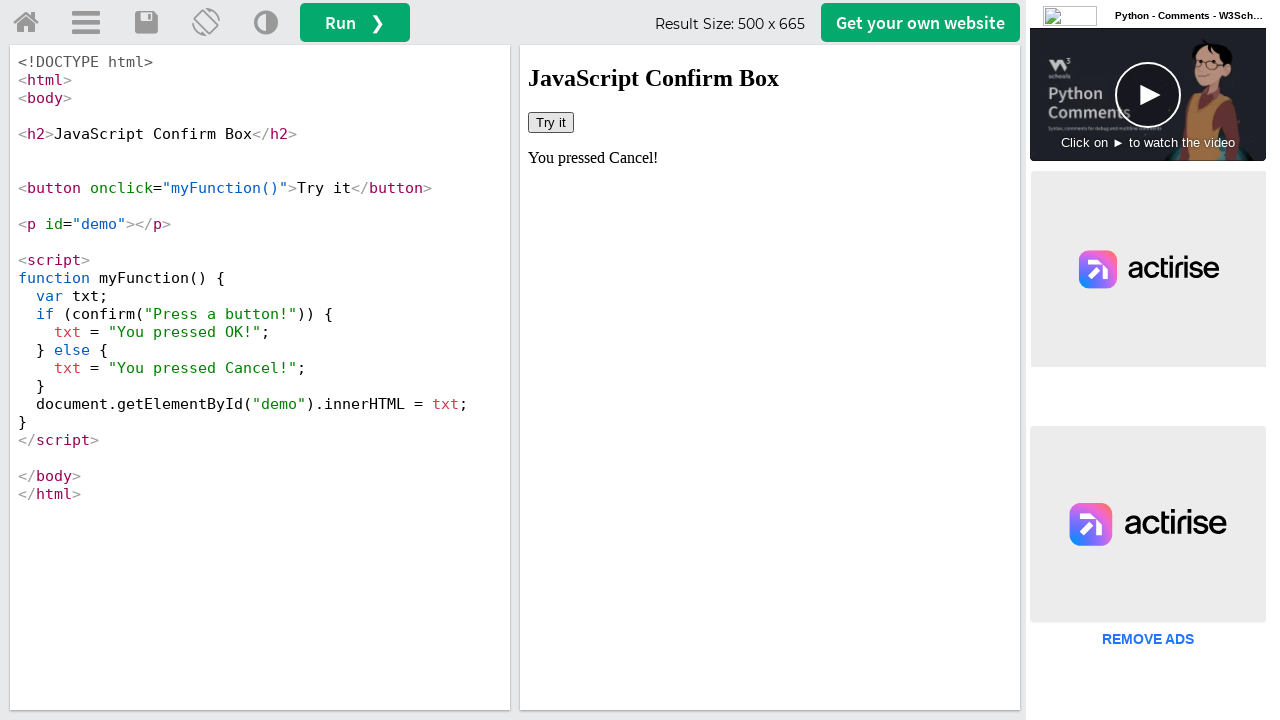

Set up dialog handler to accept confirm dialogs
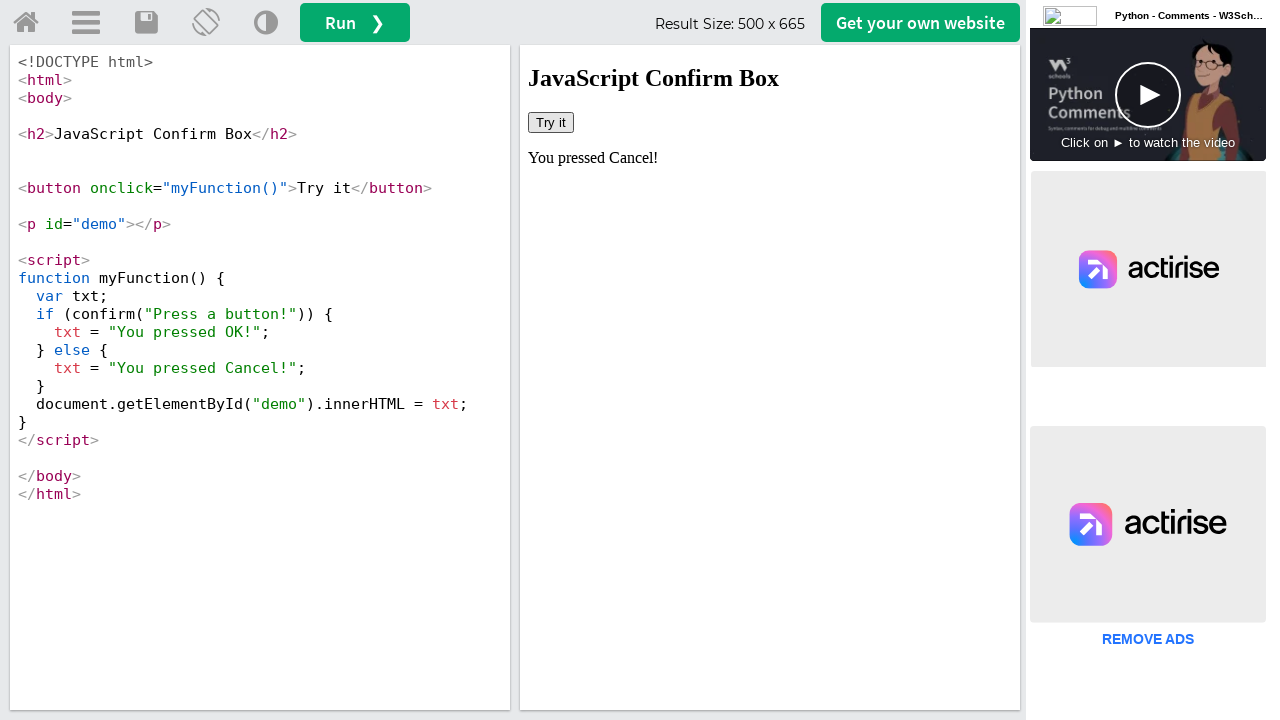

Waited for result text element with ID 'demo' to appear
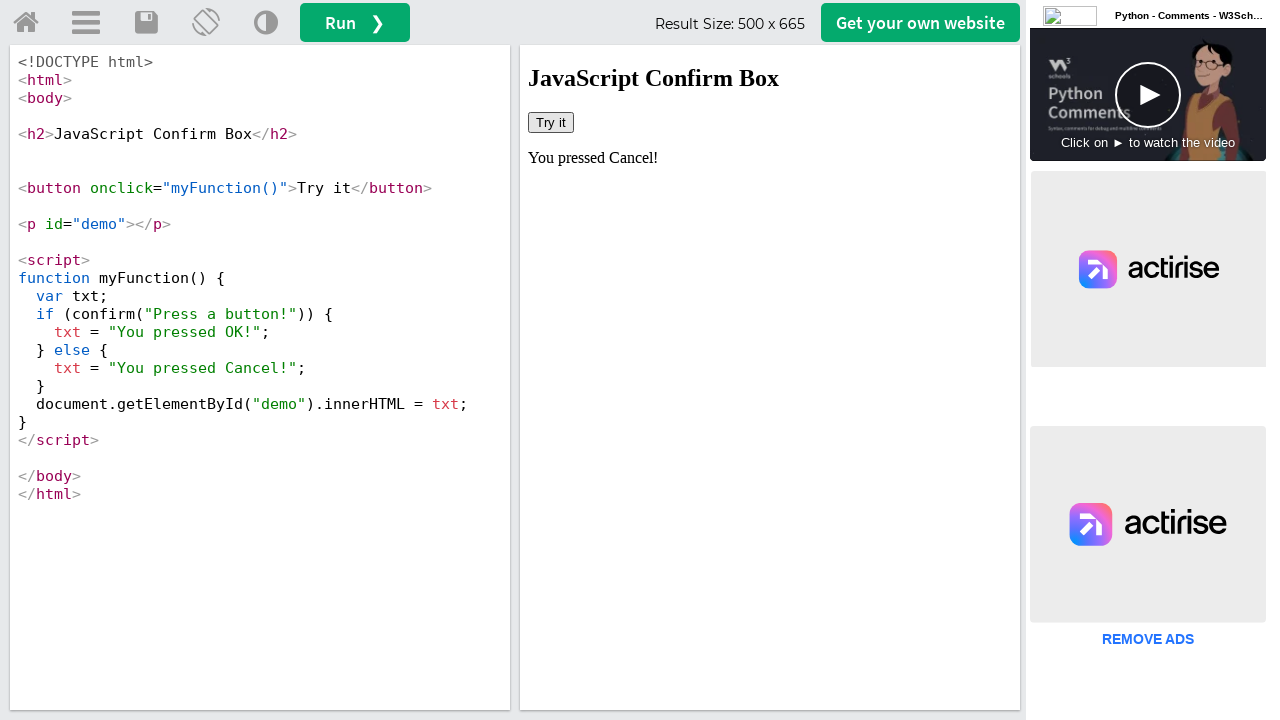

Retrieved text content from result element
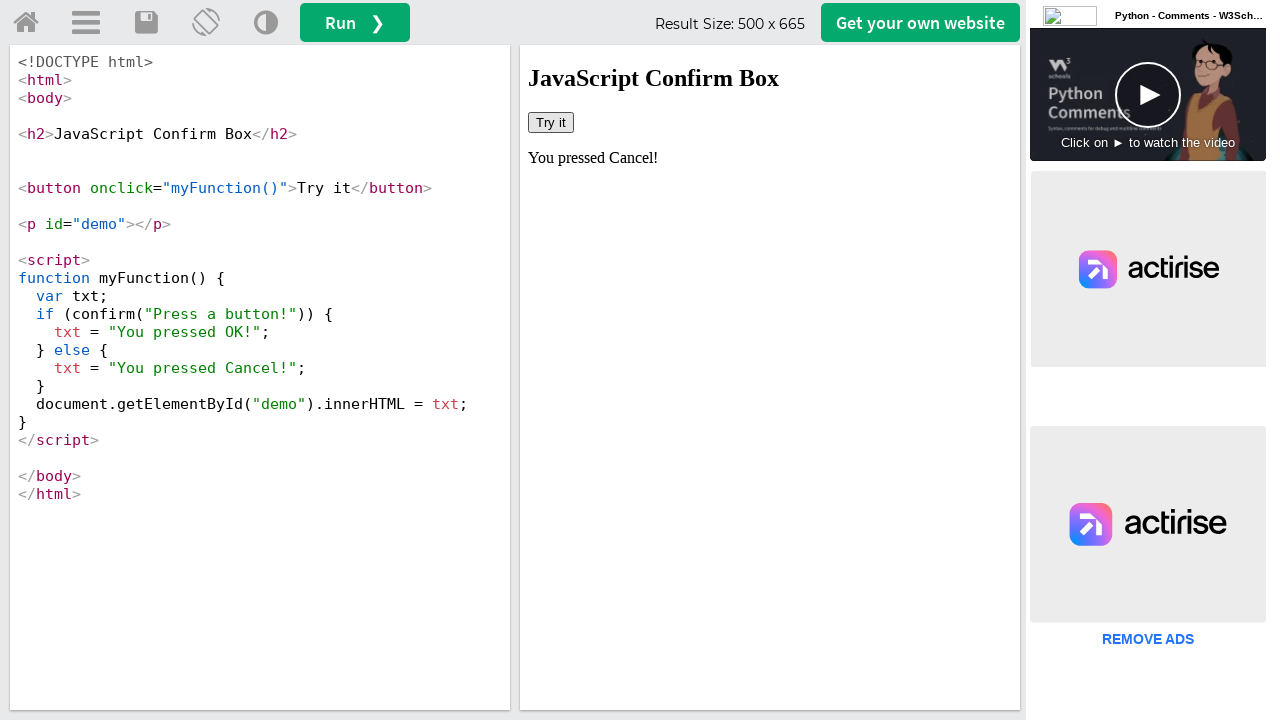

Verified confirmation result contains 'pressed': You pressed Cancel!
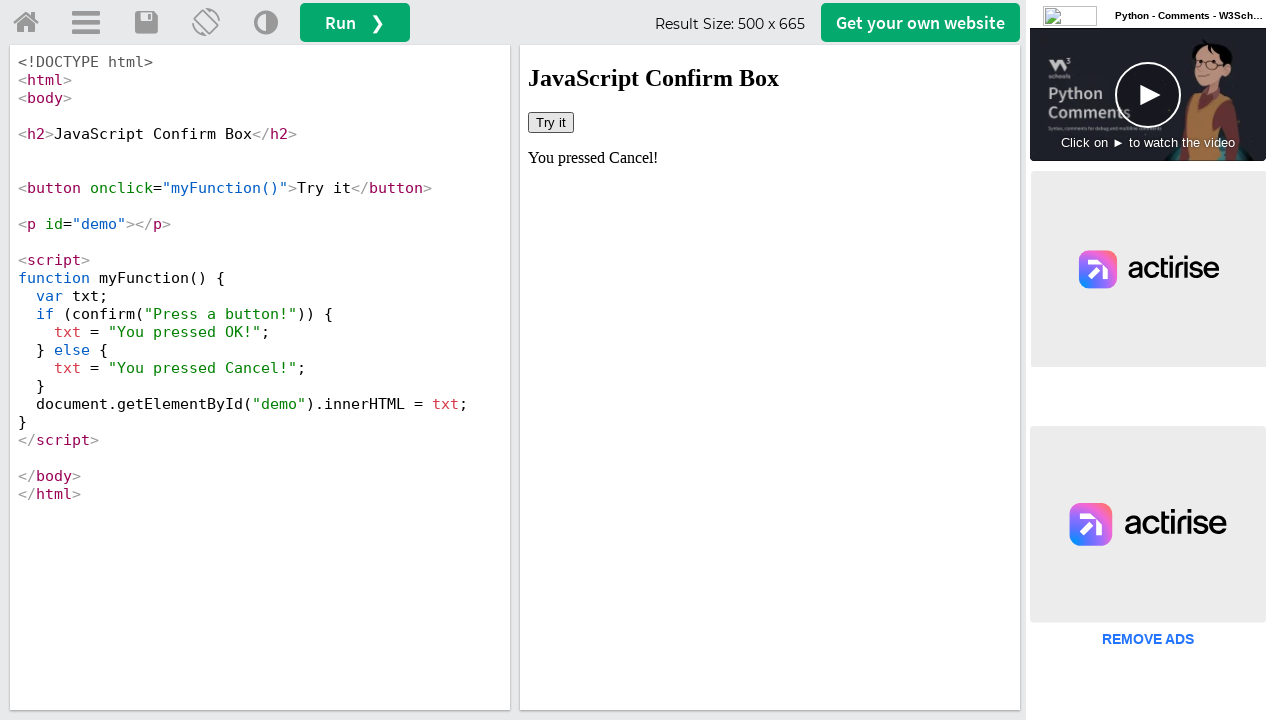

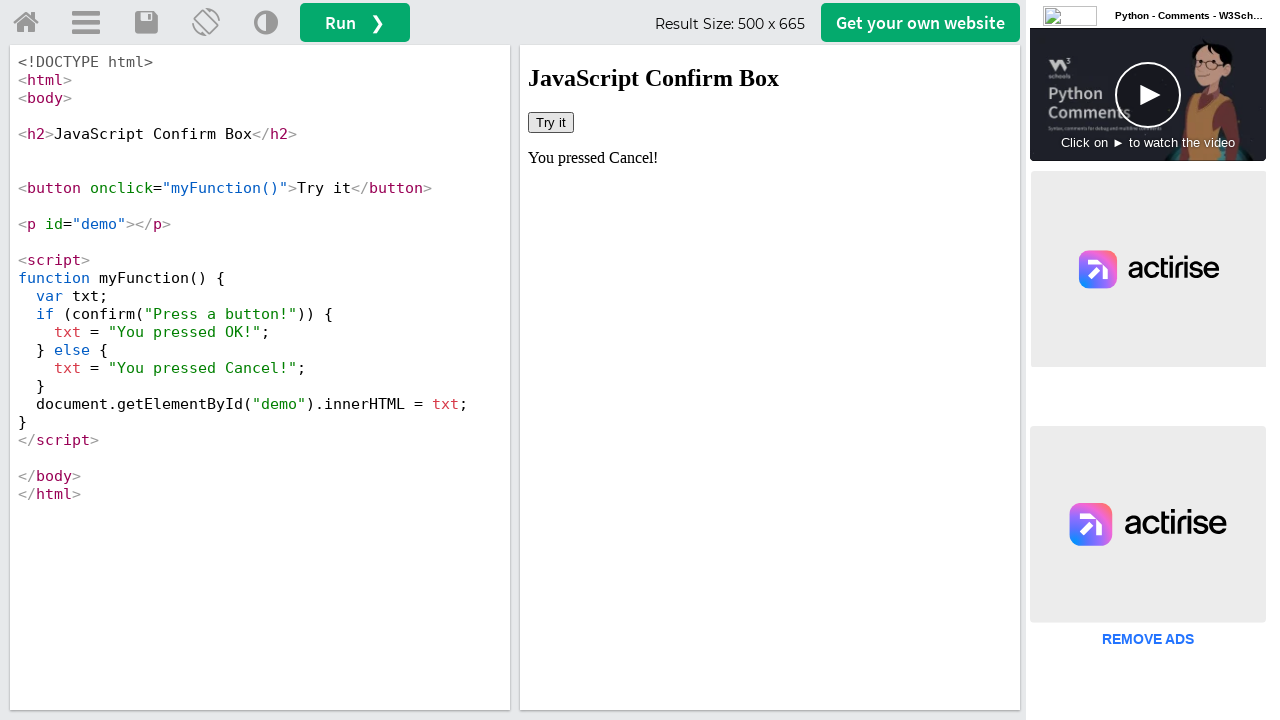